Basic smoke test that navigates to the Selenium HQ website and verifies the page loads by checking the title and URL are accessible.

Starting URL: https://www.seleniumhq.org/

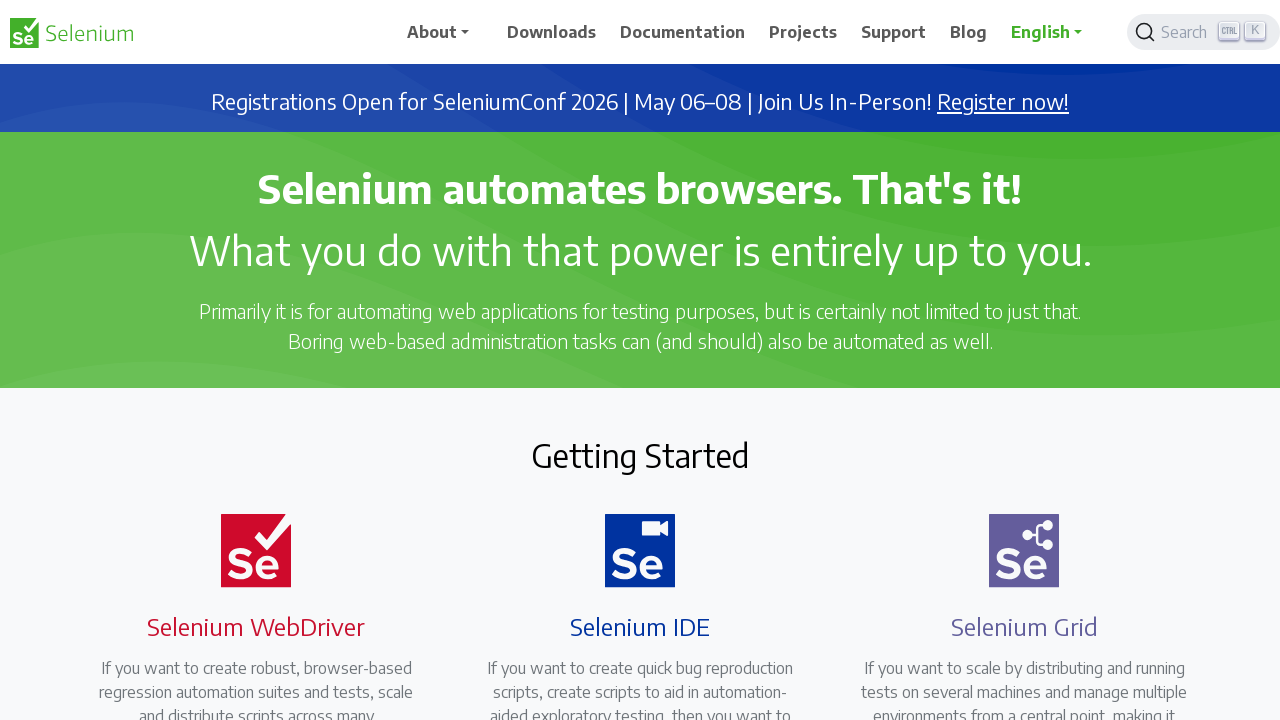

Navigated to https://www.seleniumhq.org/
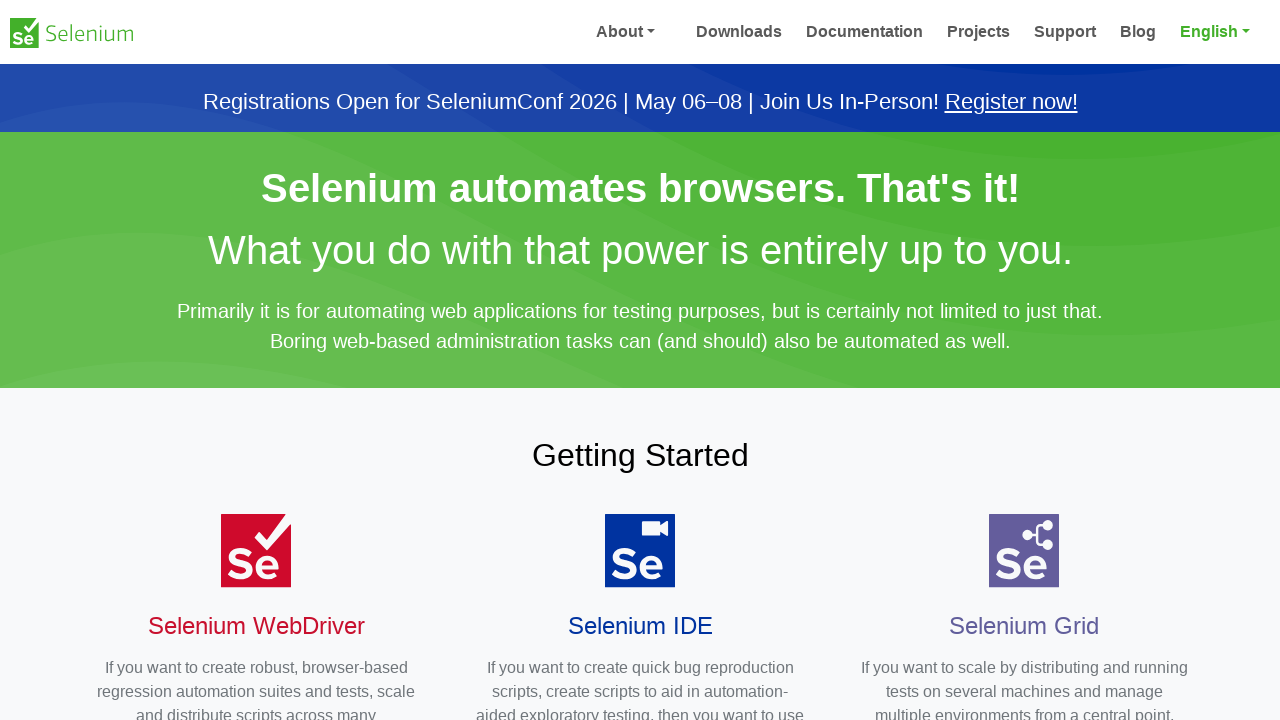

Page DOM content loaded
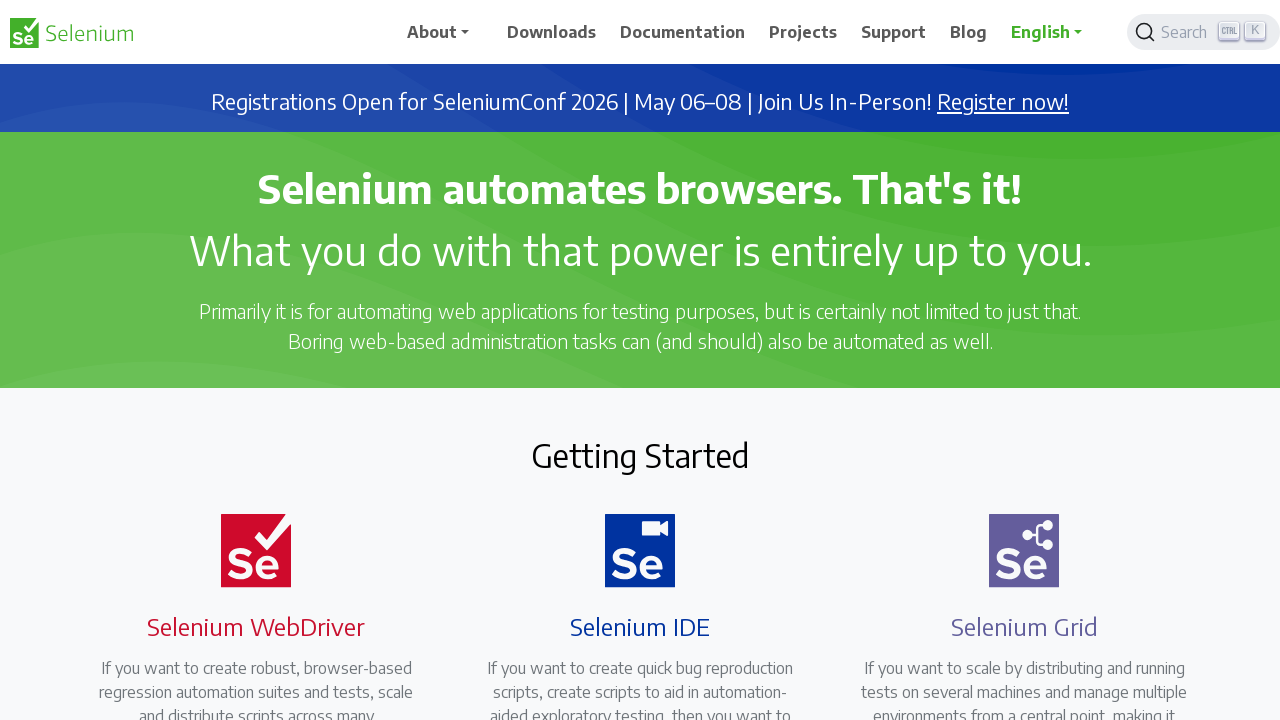

Retrieved page title
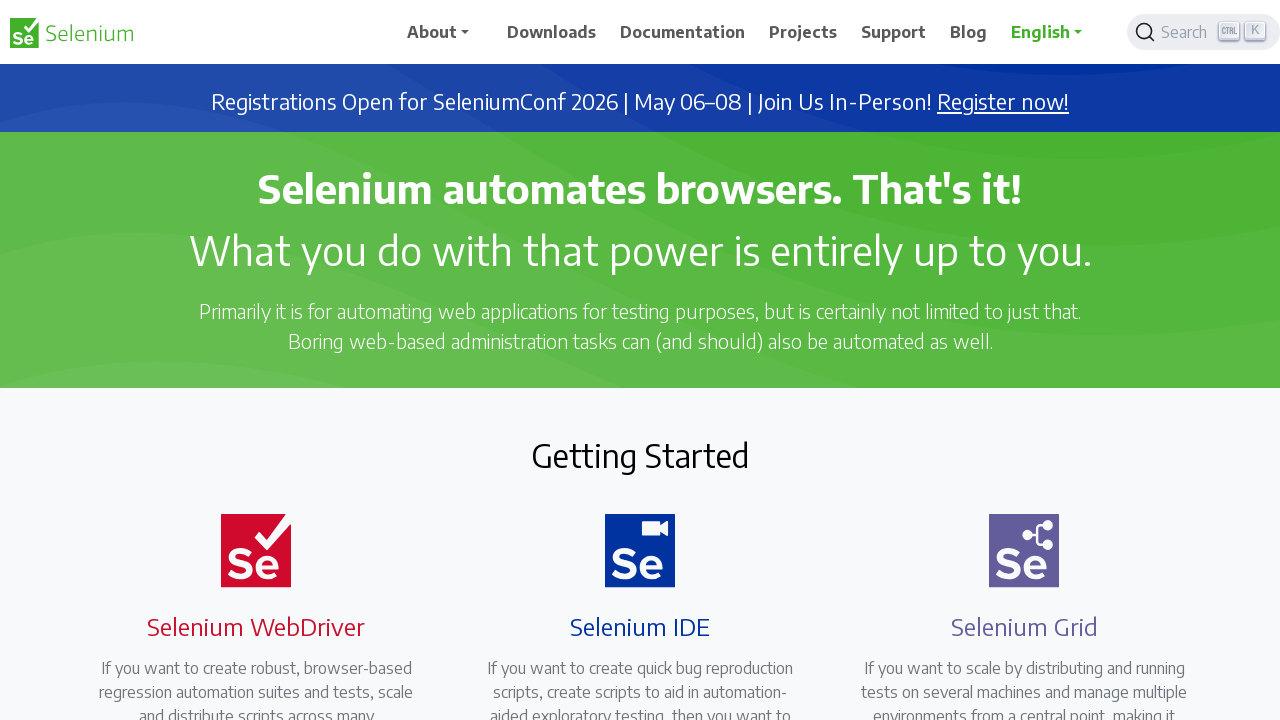

Retrieved current page URL
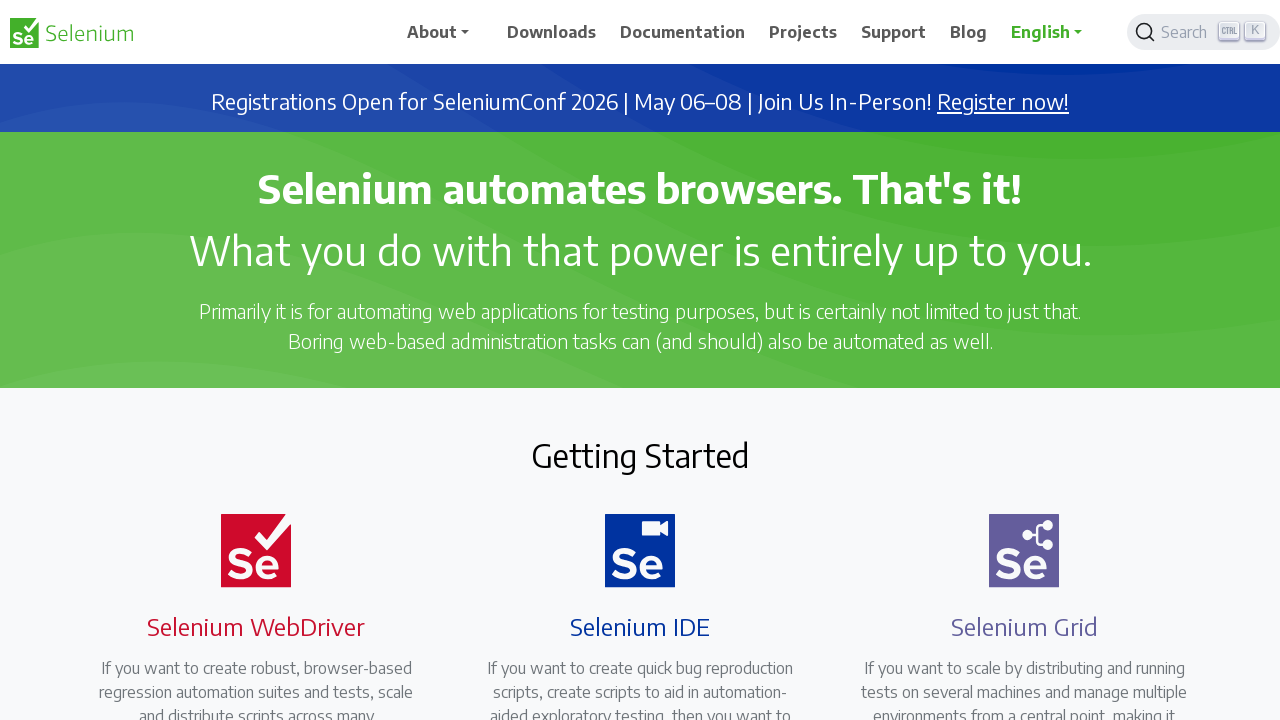

Verified page contains 'selenium' in title or URL
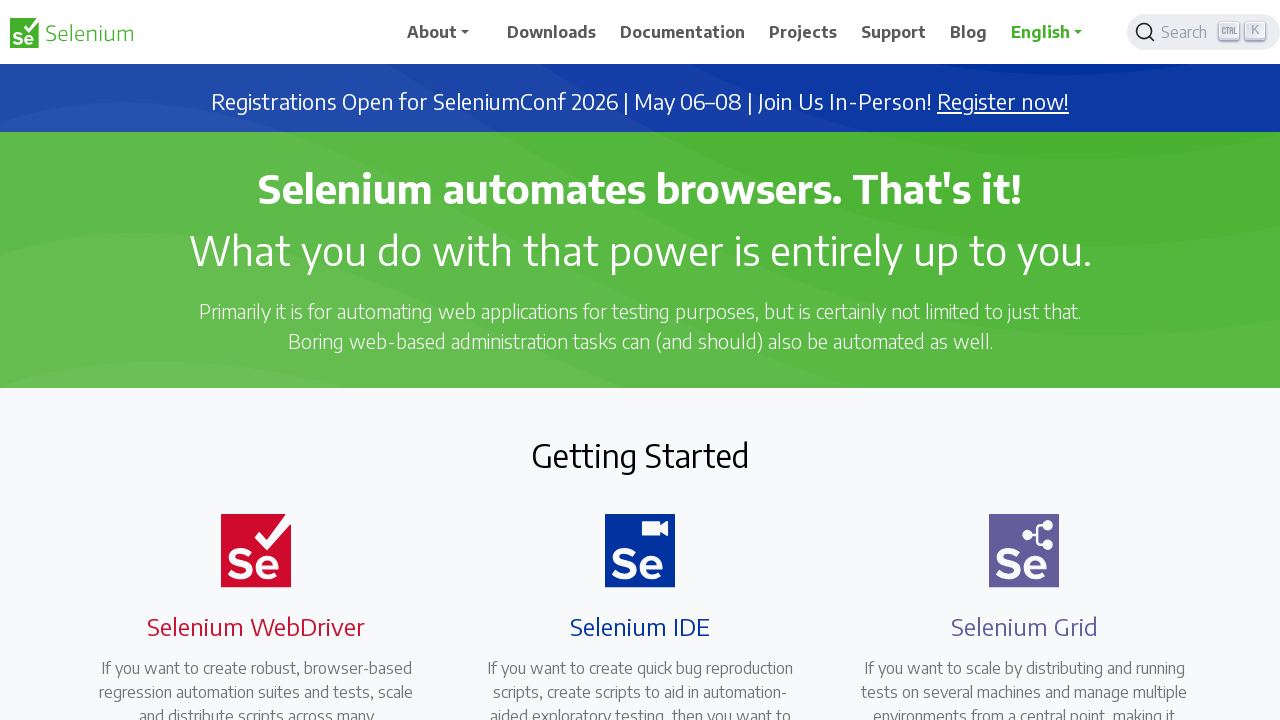

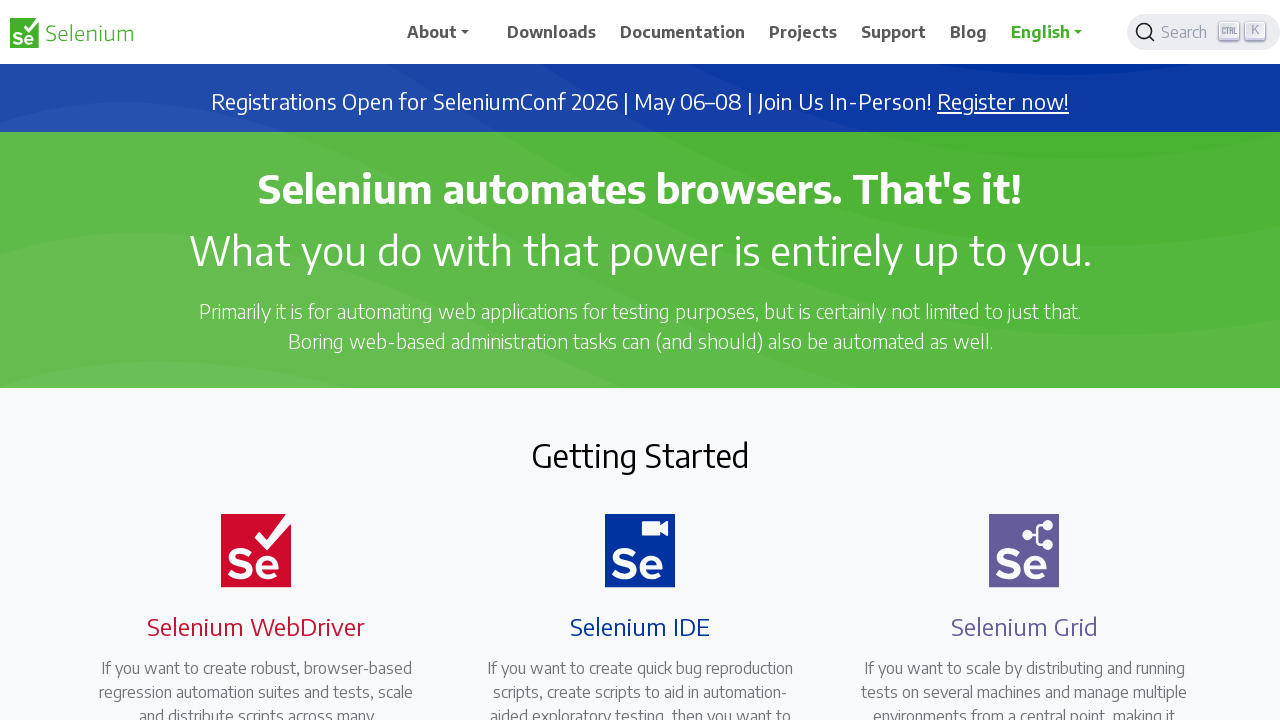